Tests navigation by clicking a link with dynamically calculated text (based on mathematical formula), then fills out a form with personal information including first name, last name, city, and country fields.

Starting URL: http://suninjuly.github.io/find_link_text

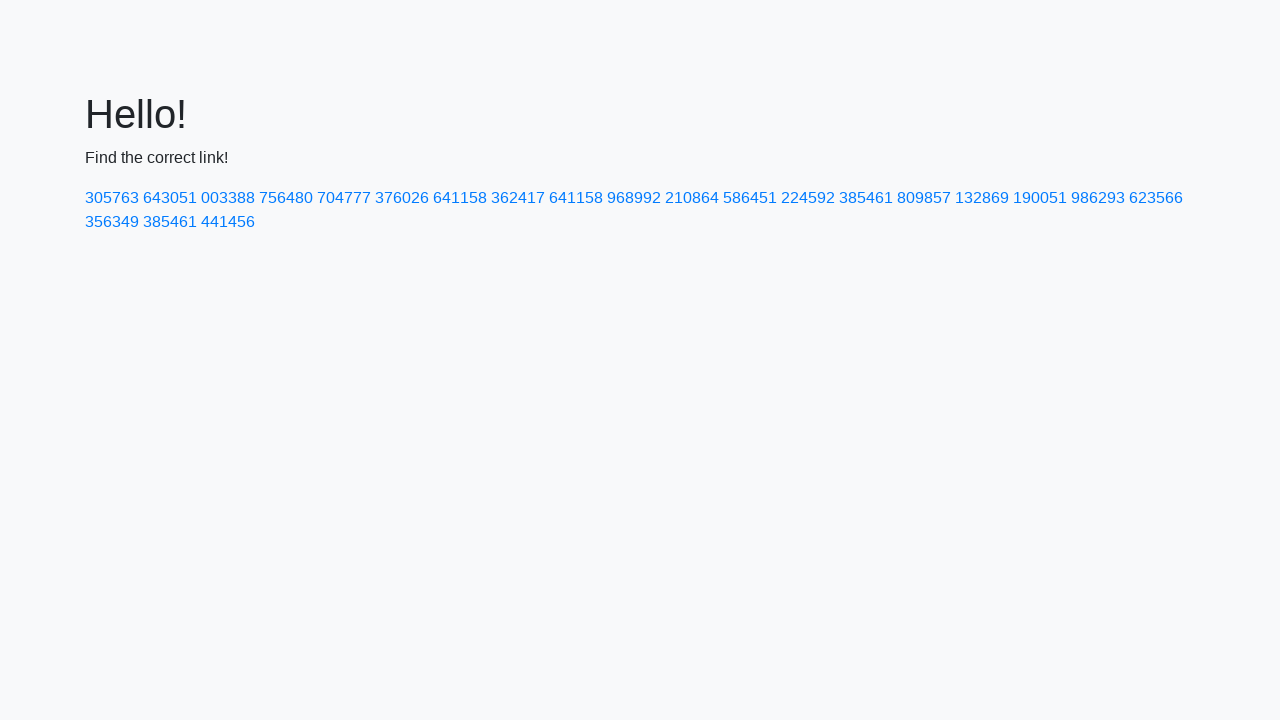

Calculated link text using formula: 224592
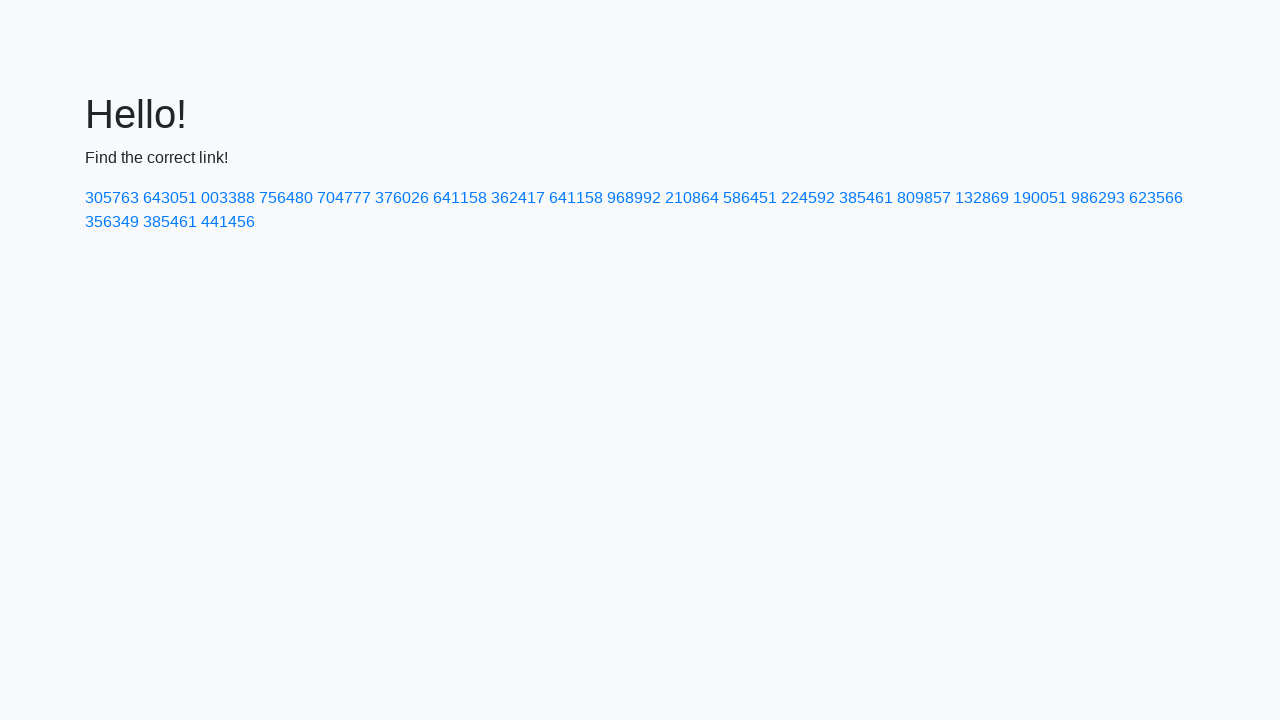

Clicked link with dynamically calculated text '224592' at (808, 198) on text=224592
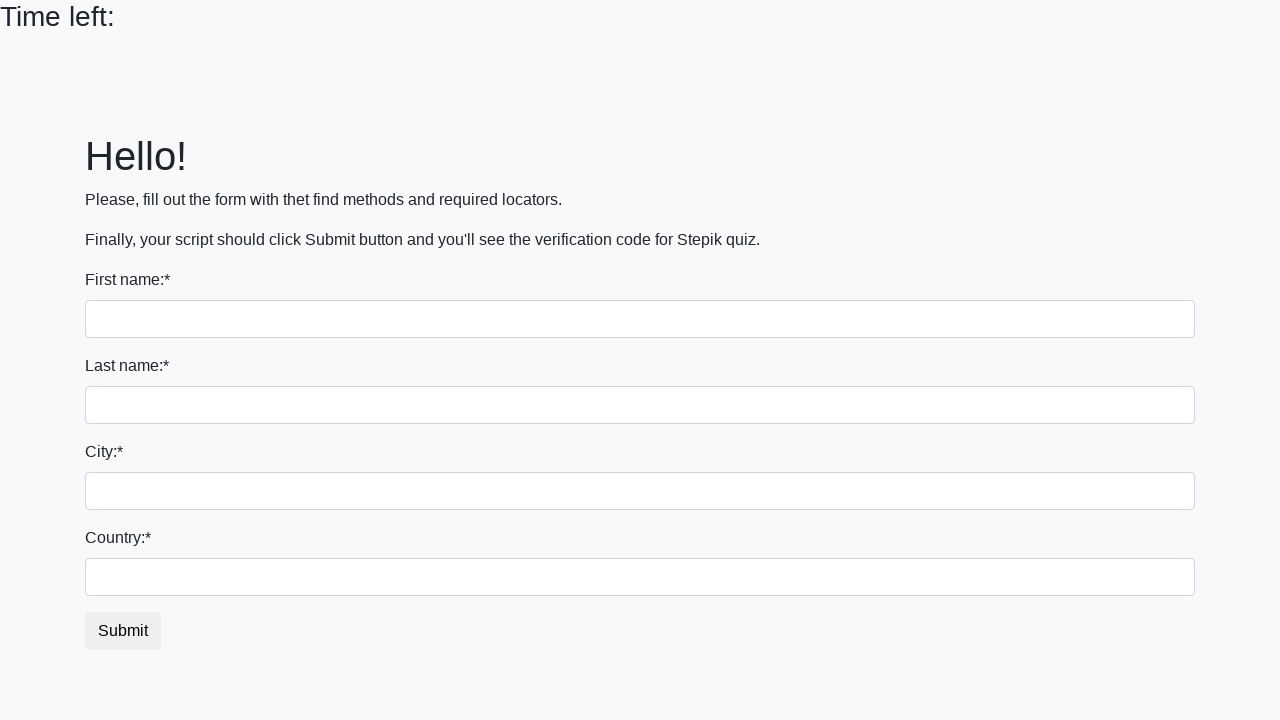

Filled first name field with 'Ivan' on input
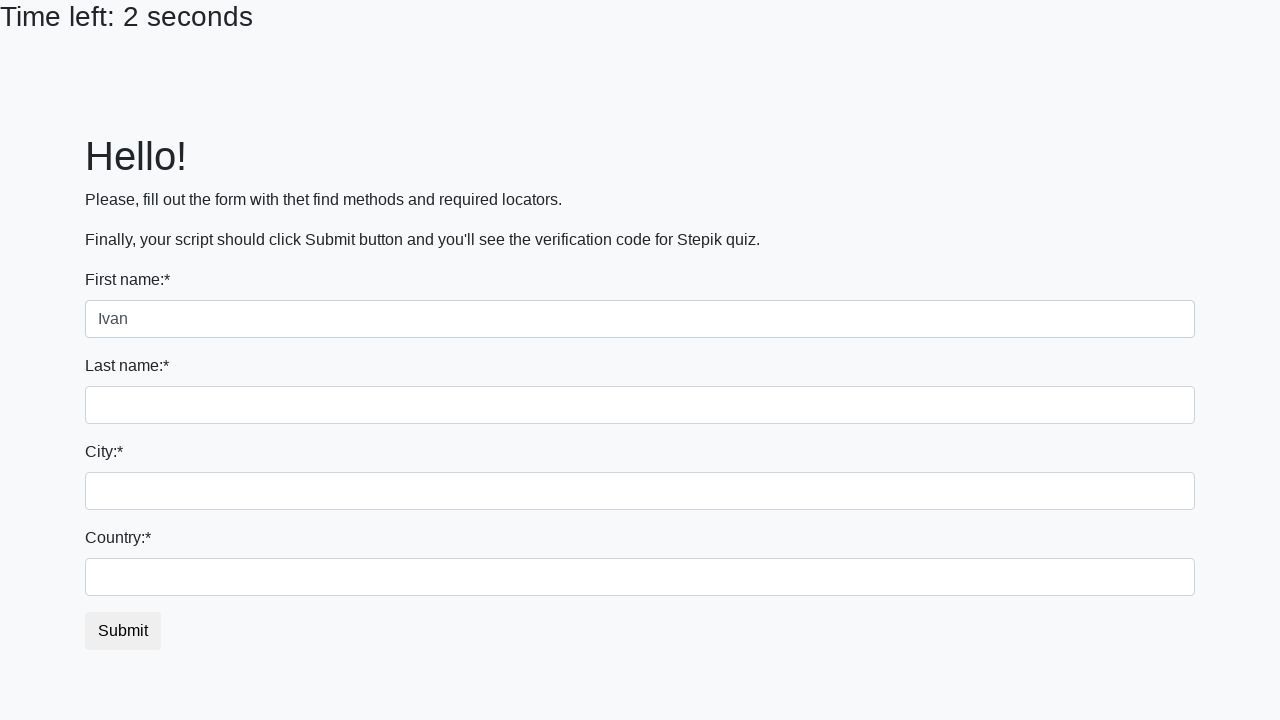

Filled last name field with 'Petrov' on input[name='last_name']
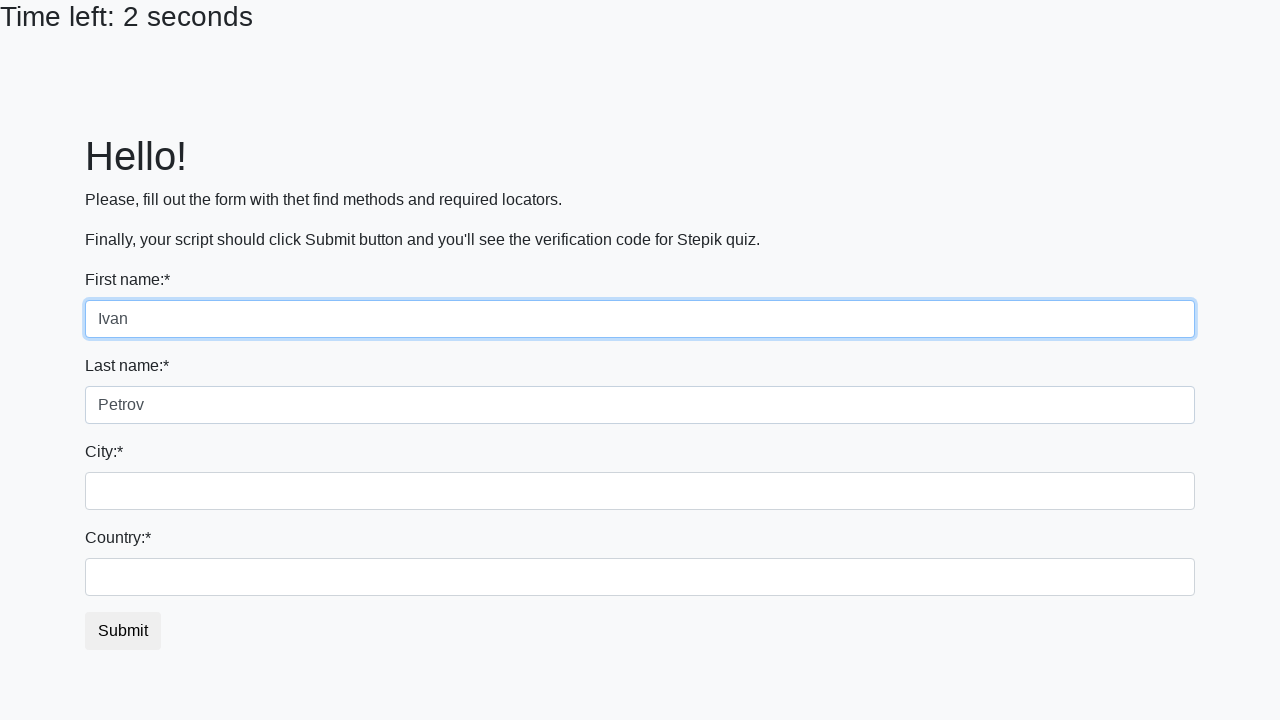

Filled city field with 'Smolensk' on .city
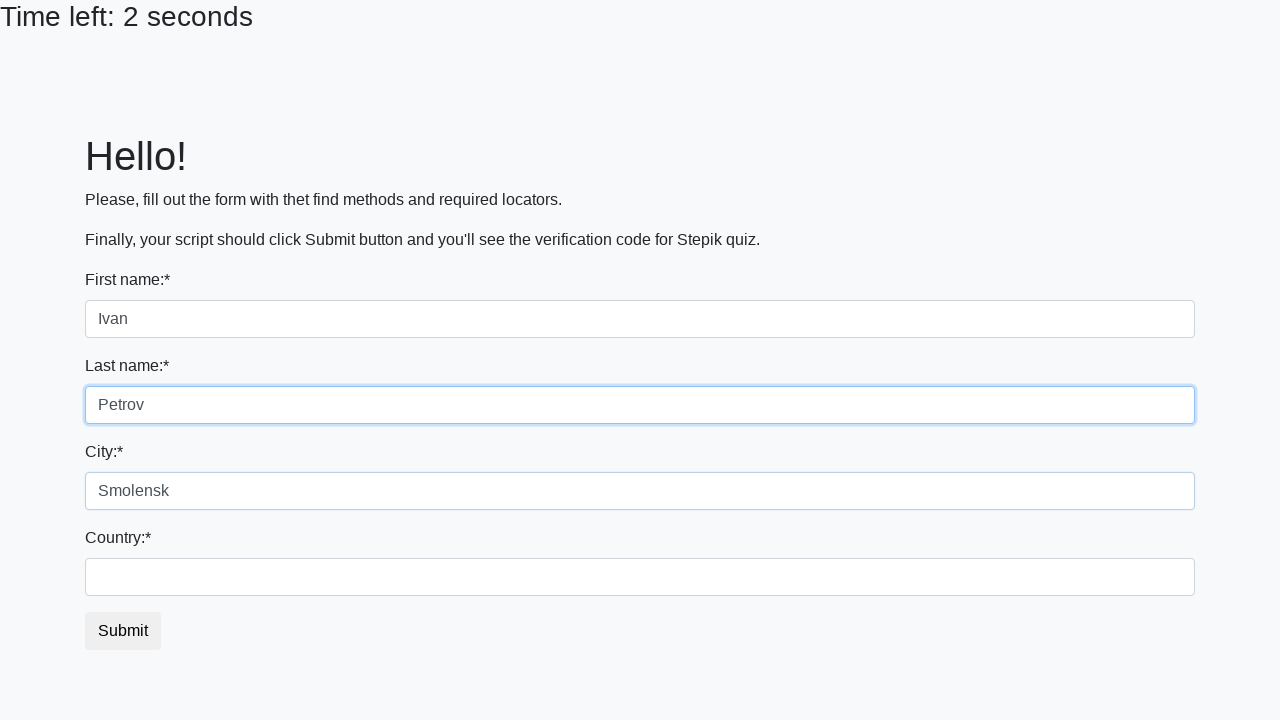

Filled country field with 'Russia' on #country
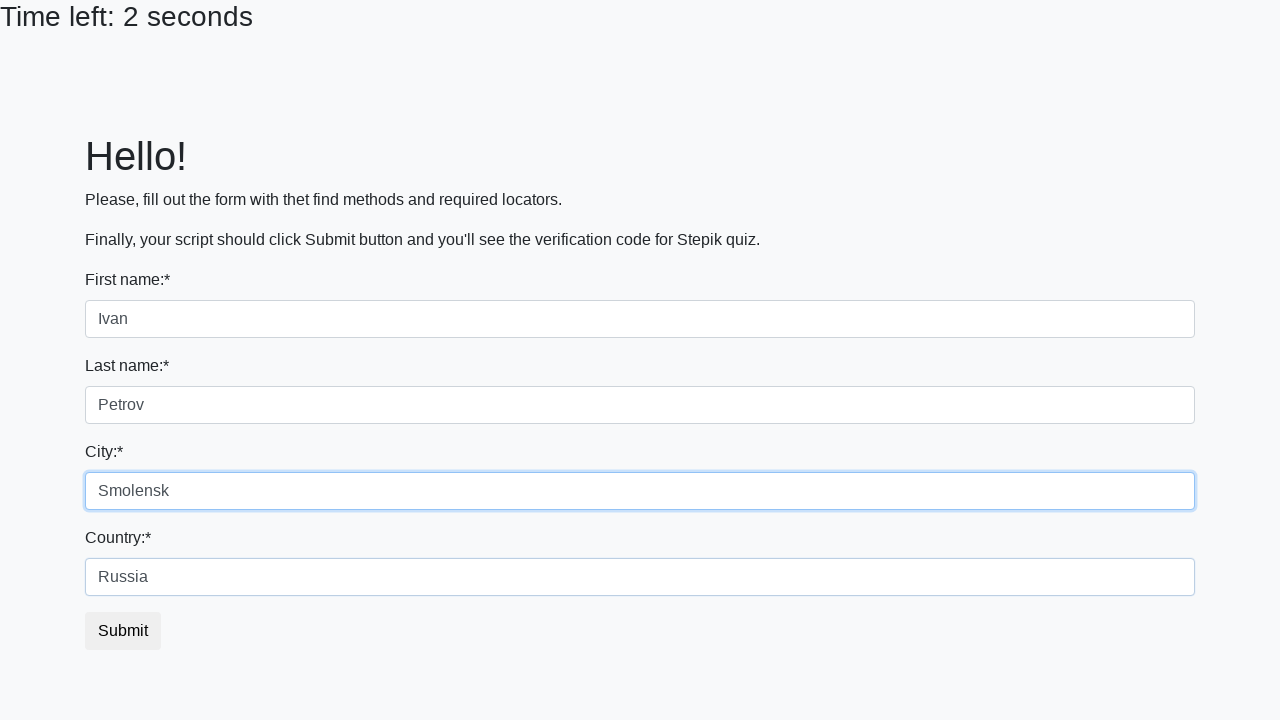

Clicked submit button to complete form submission at (123, 631) on button.btn
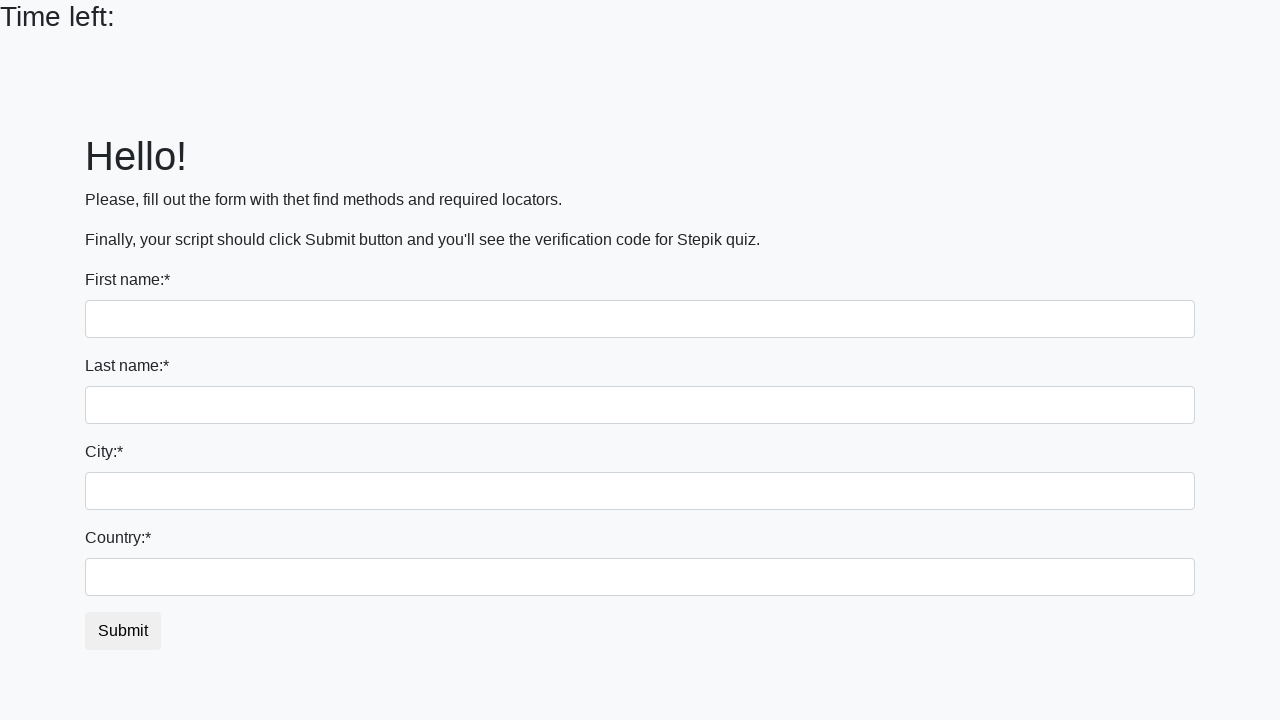

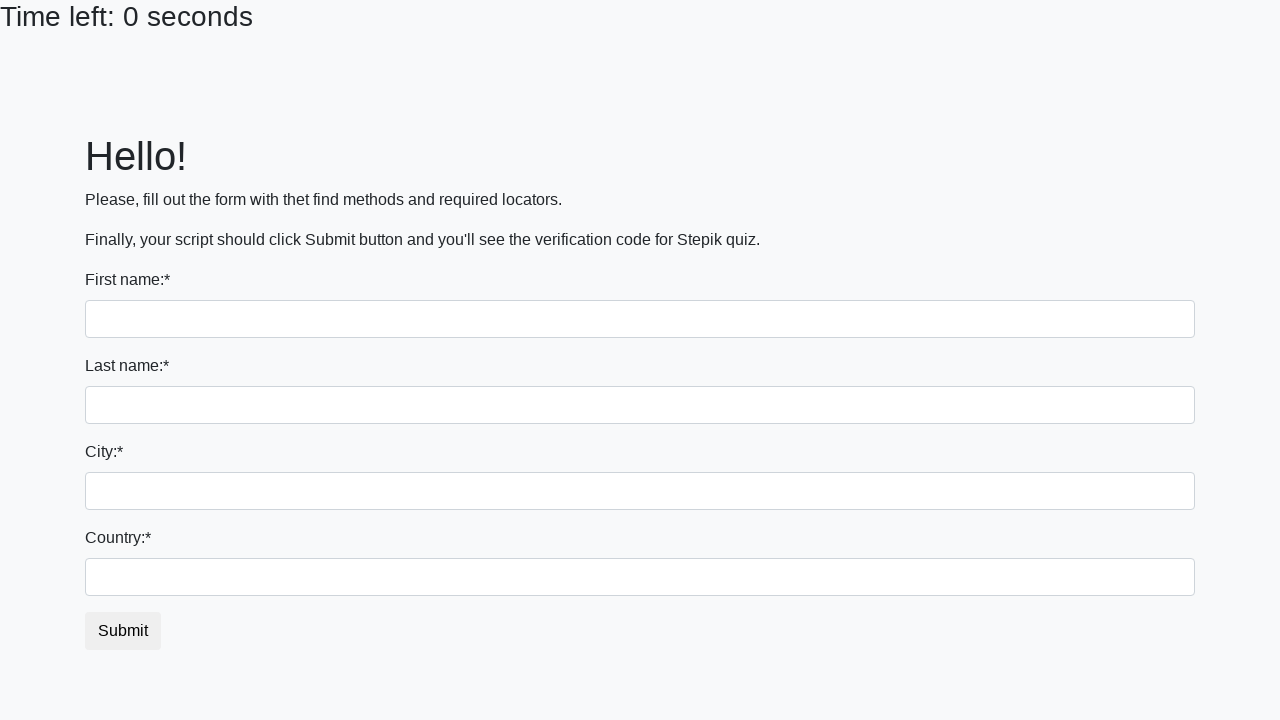